Tests navigation by clicking on "Browse Languages" menu link, then clicking "Start" menu link, and verifying the h2 heading displays "Welcome to 99 Bottles of Beer"

Starting URL: http://www.99-bottles-of-beer.net/

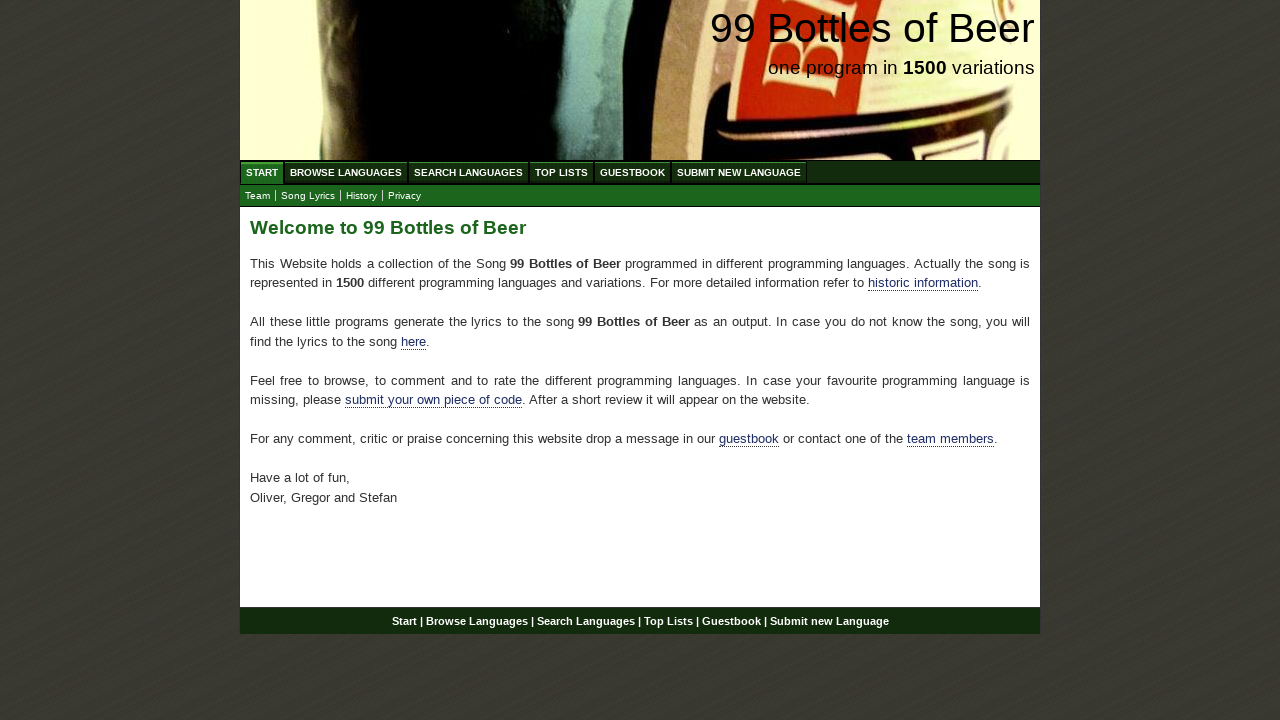

Clicked on 'Browse Languages' menu link at (346, 172) on xpath=//body/div[@id='wrap']/div[@id='navigation']/ul[@id='menu']/li/a[@href='/a
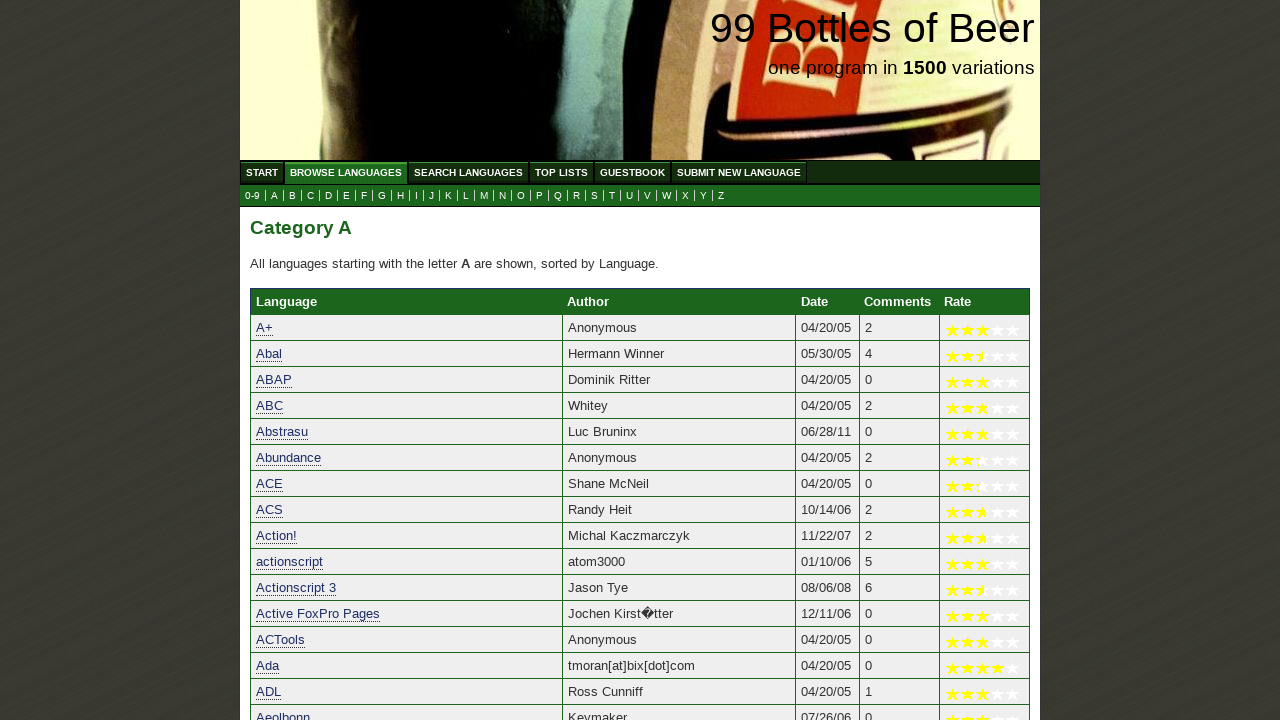

Clicked on 'Start' menu link at (262, 172) on xpath=//body/div[@id='wrap']/div[@id='navigation']/ul[@id='menu']/li/a[@href='/'
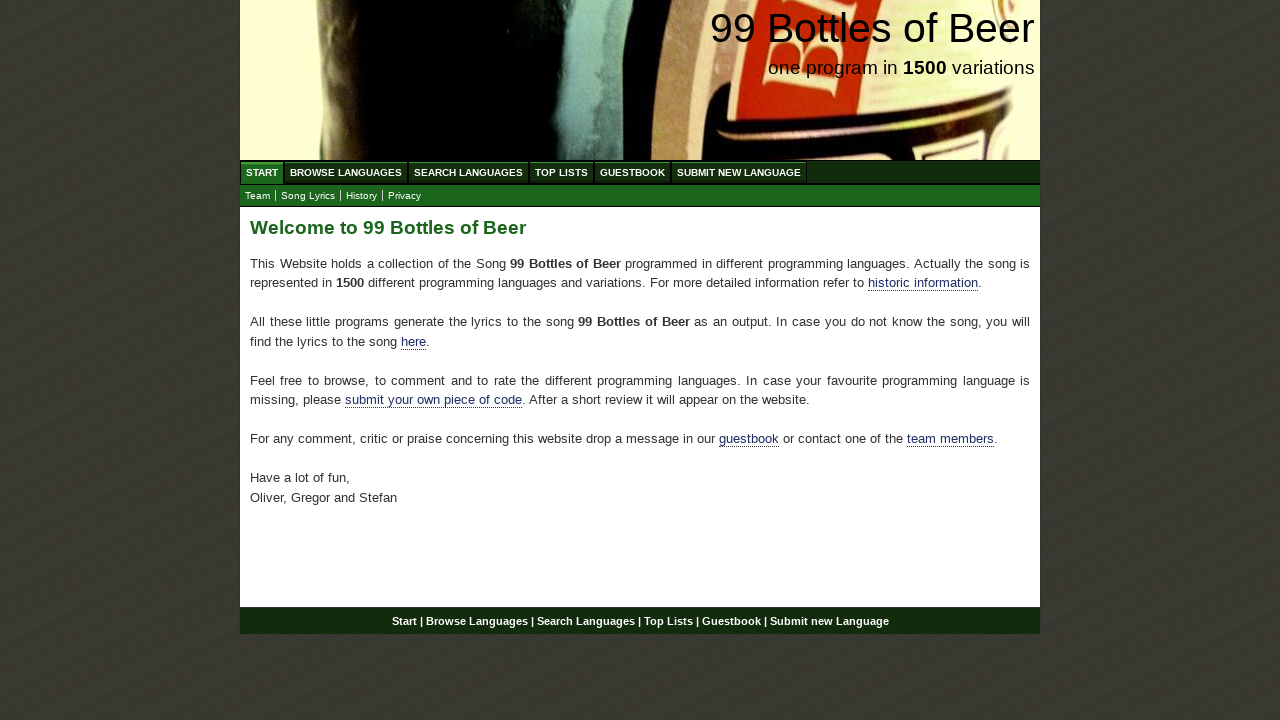

h2 heading element loaded
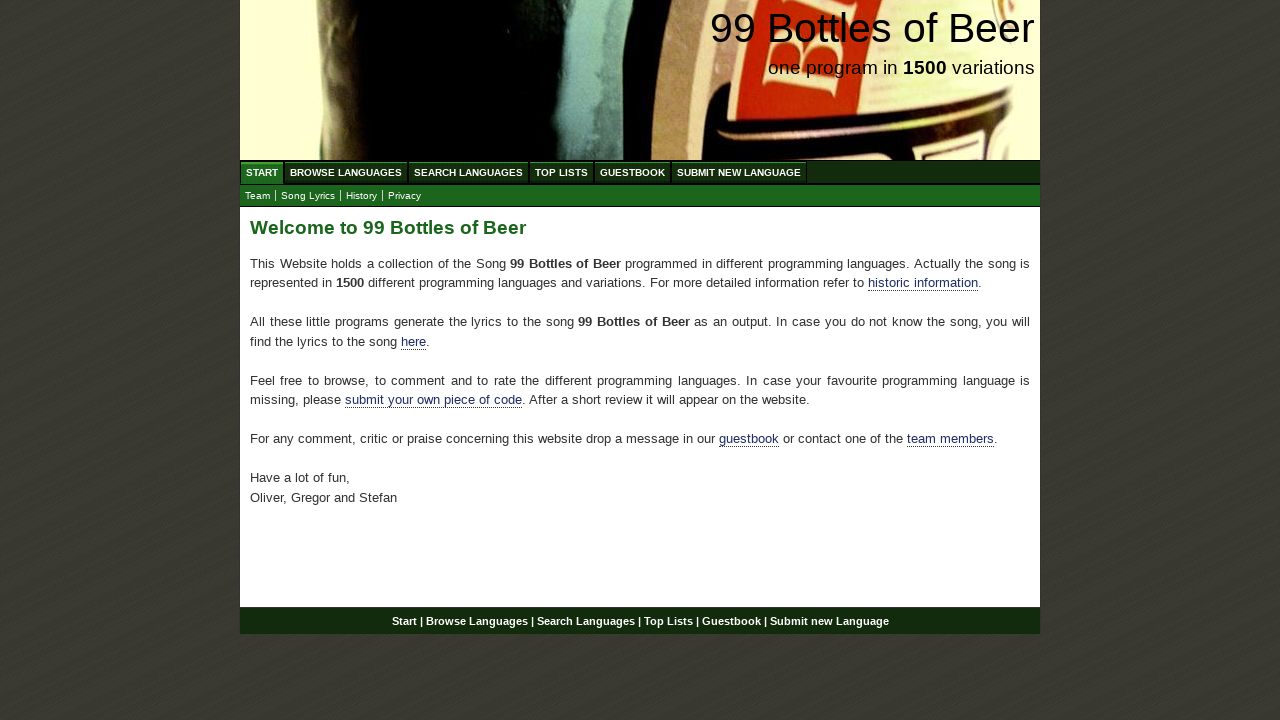

Retrieved h2 heading text: 'Welcome to 99 Bottles of Beer'
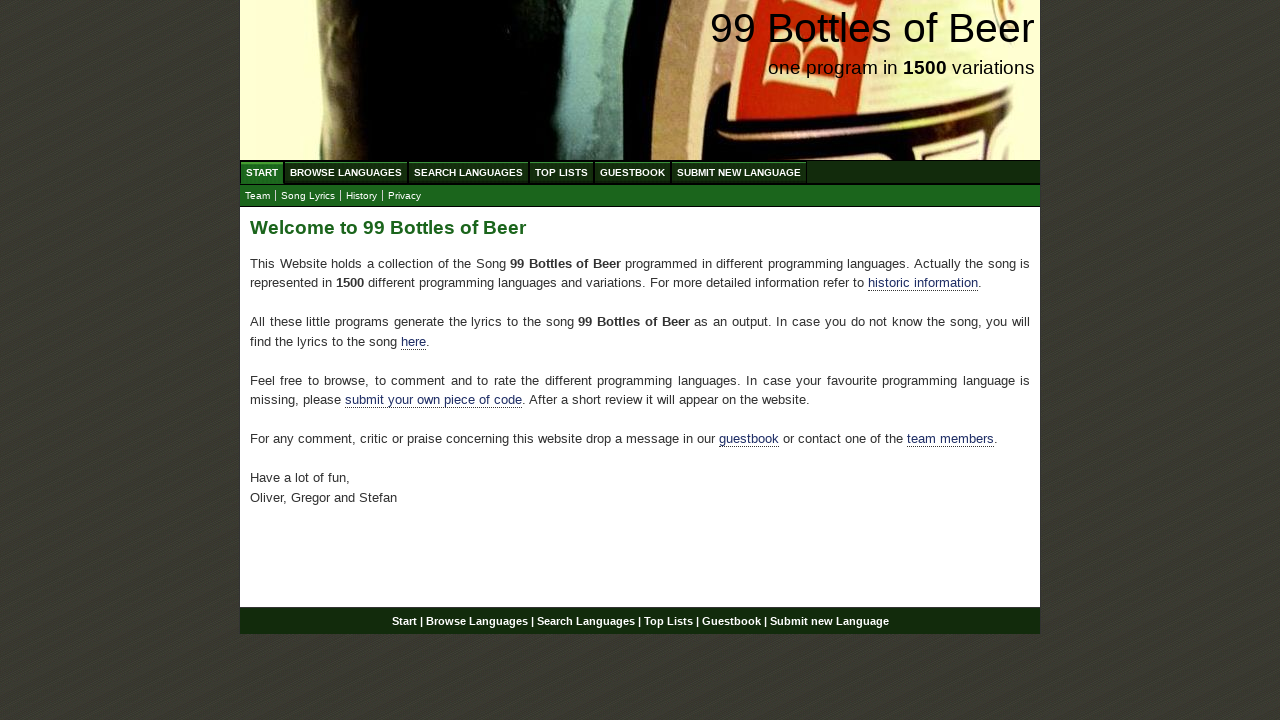

Verified h2 heading displays 'Welcome to 99 Bottles of Beer'
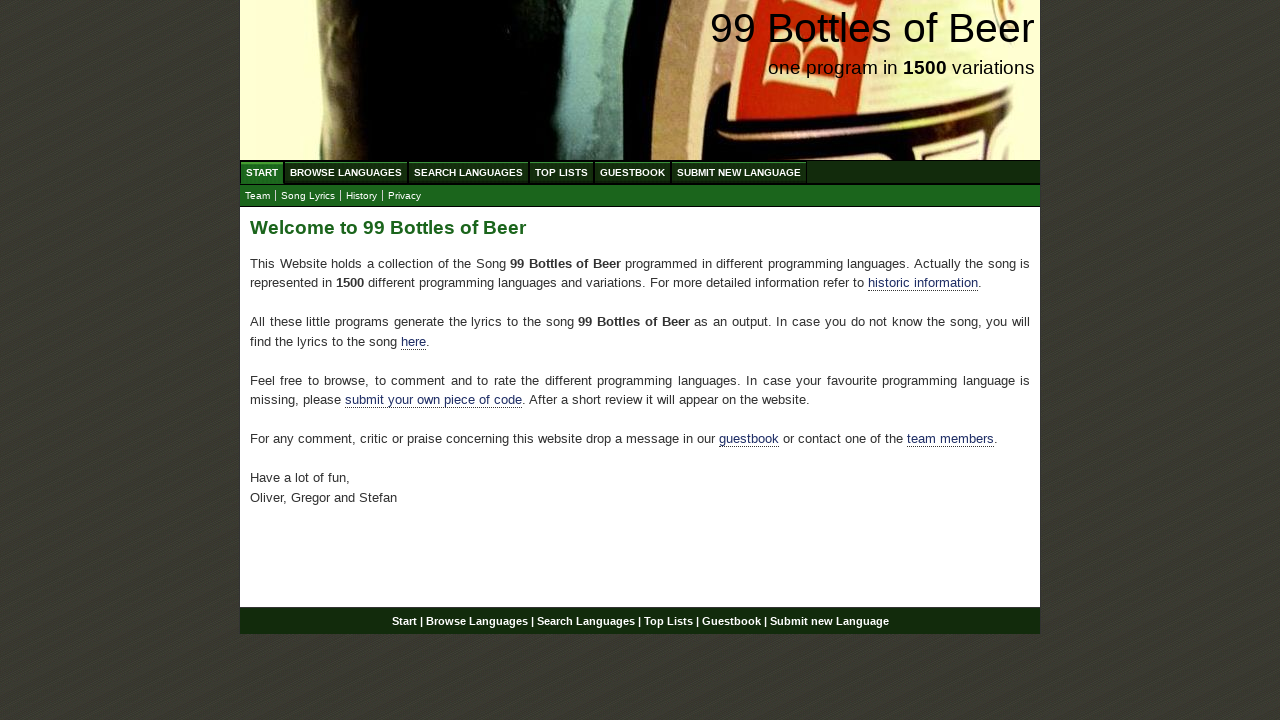

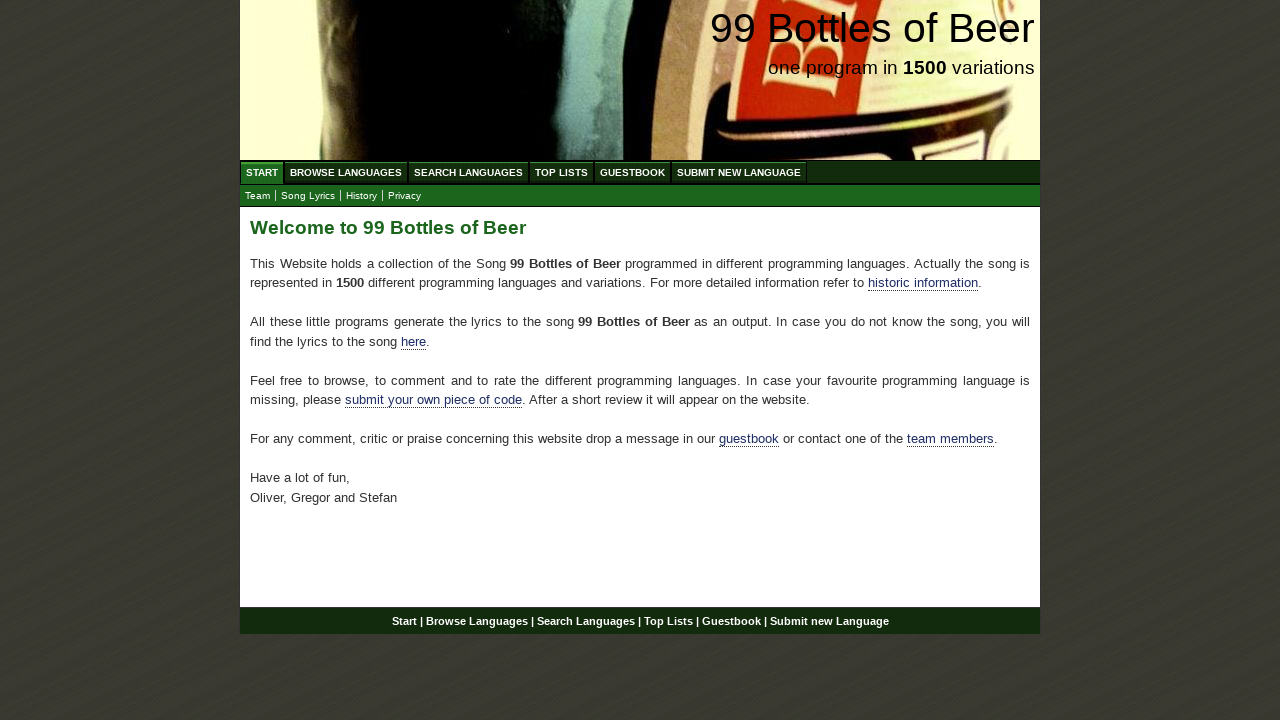